Tests checkbox functionality by clicking on a checkbox element on an automation practice page

Starting URL: https://rahulshettyacademy.com/AutomationPractice/

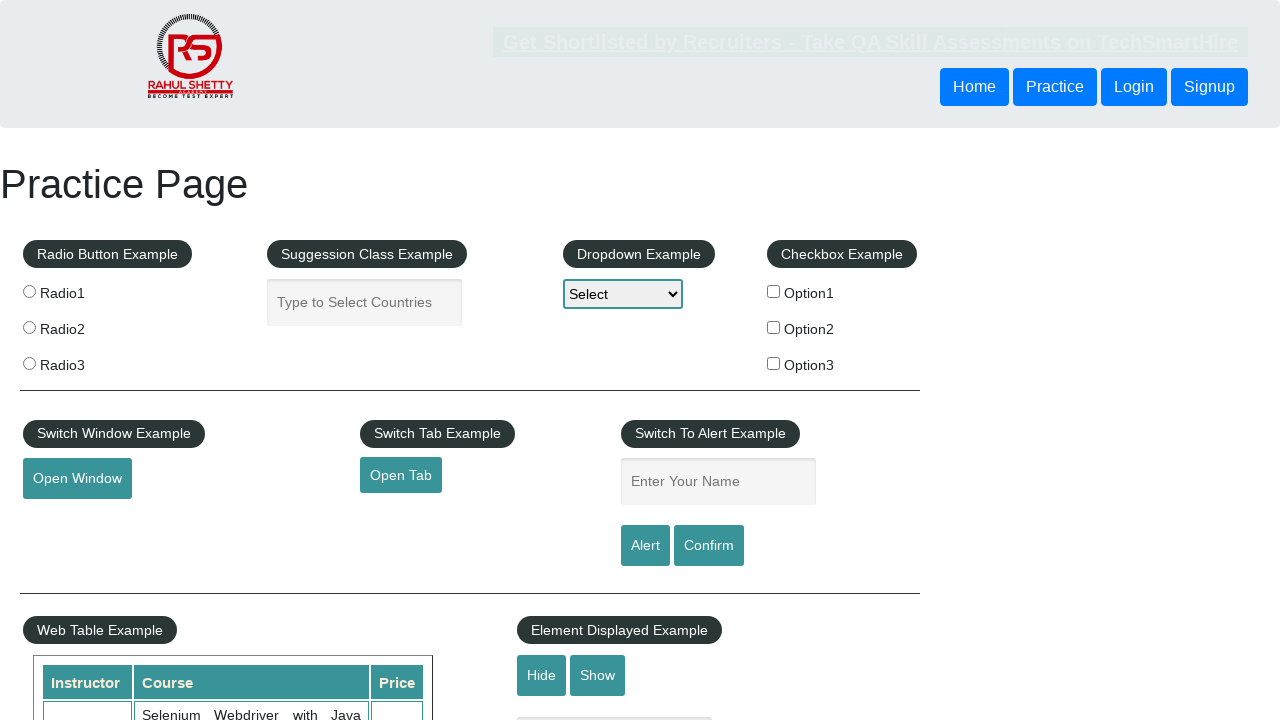

Waited for checkbox element #checkBoxOption1 to be visible
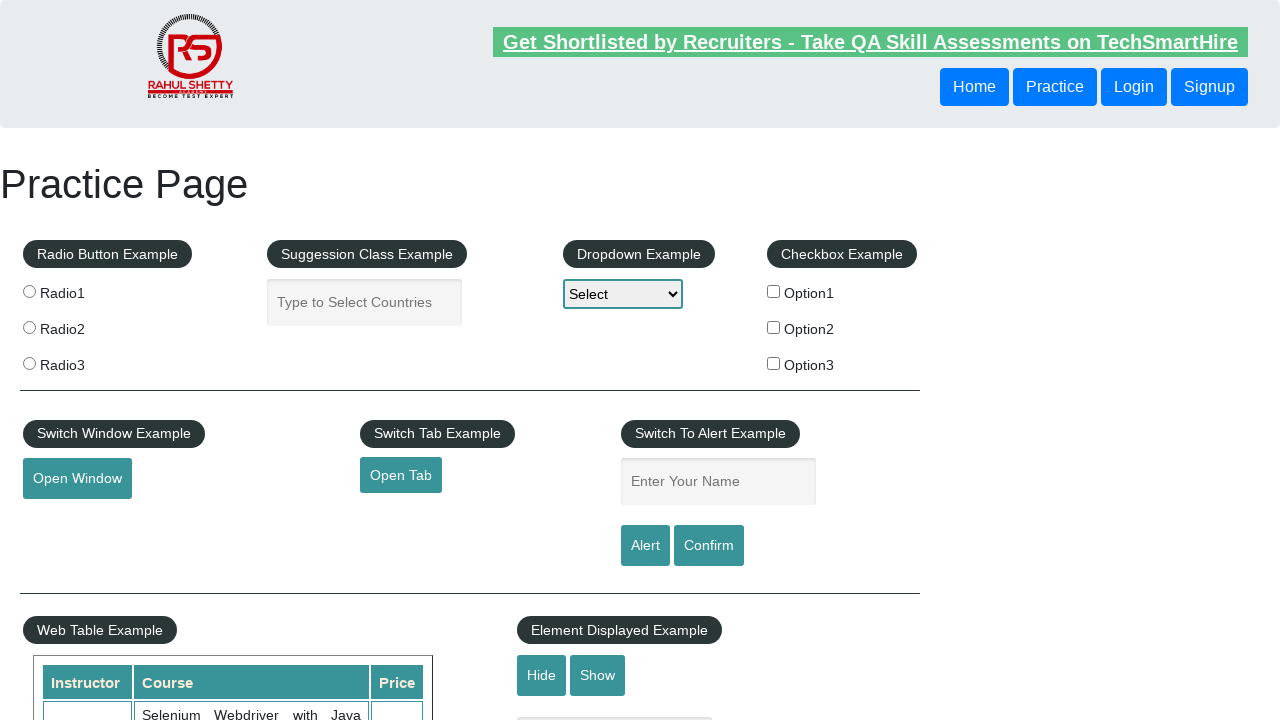

Clicked on the first checkbox #checkBoxOption1 at (774, 291) on #checkBoxOption1
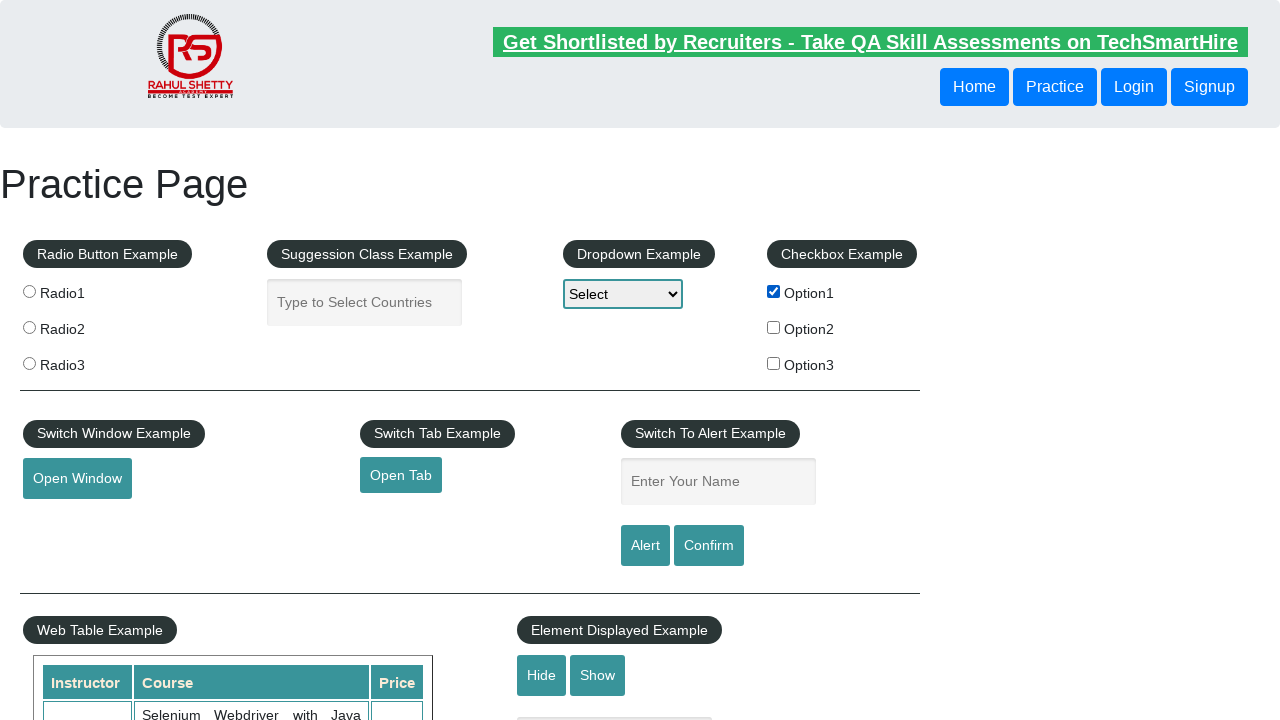

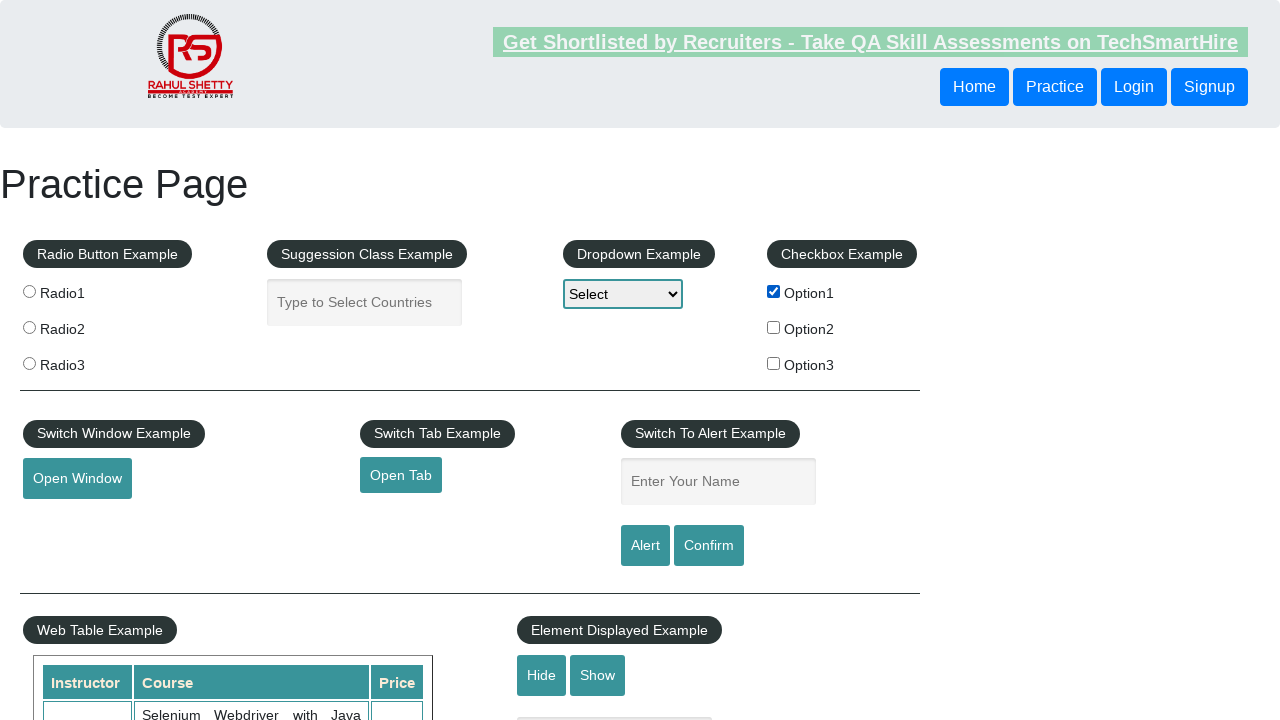